Tests a text box form by filling in user name, email, current address, and permanent address fields, then submitting the form

Starting URL: https://demoqa.com/text-box

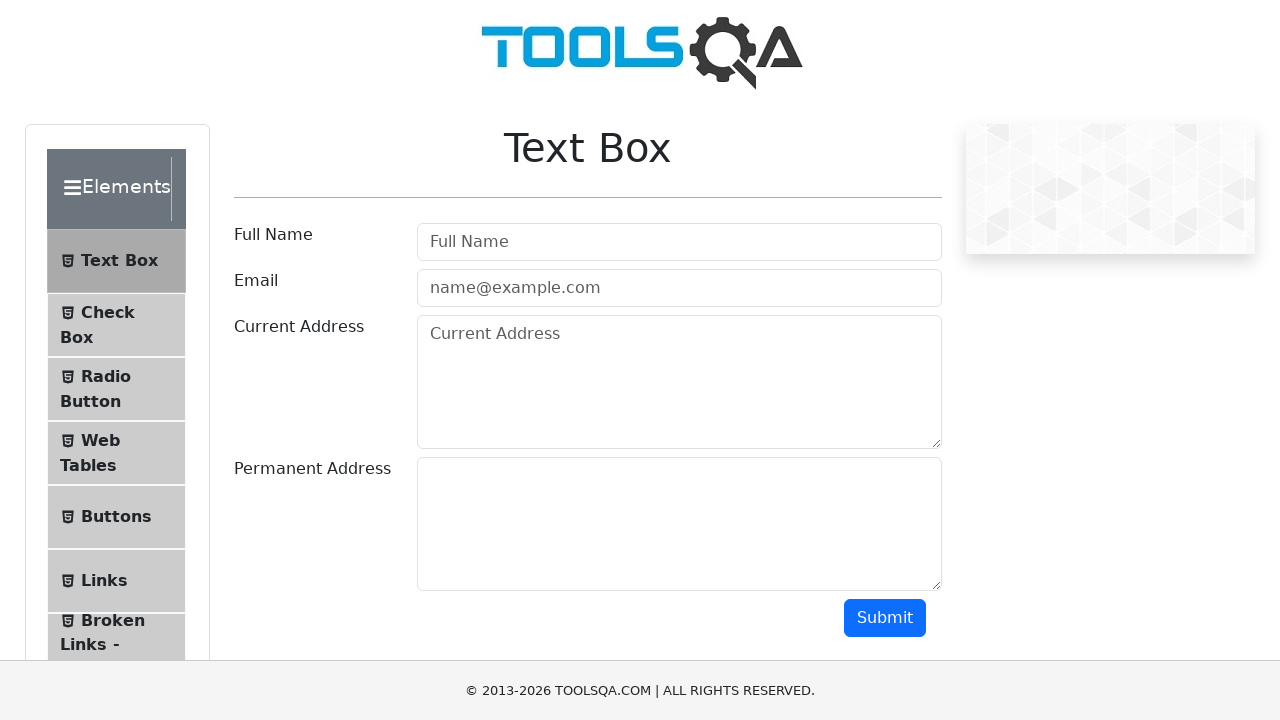

Filled user name field with 'JuaraCoding' on #userName
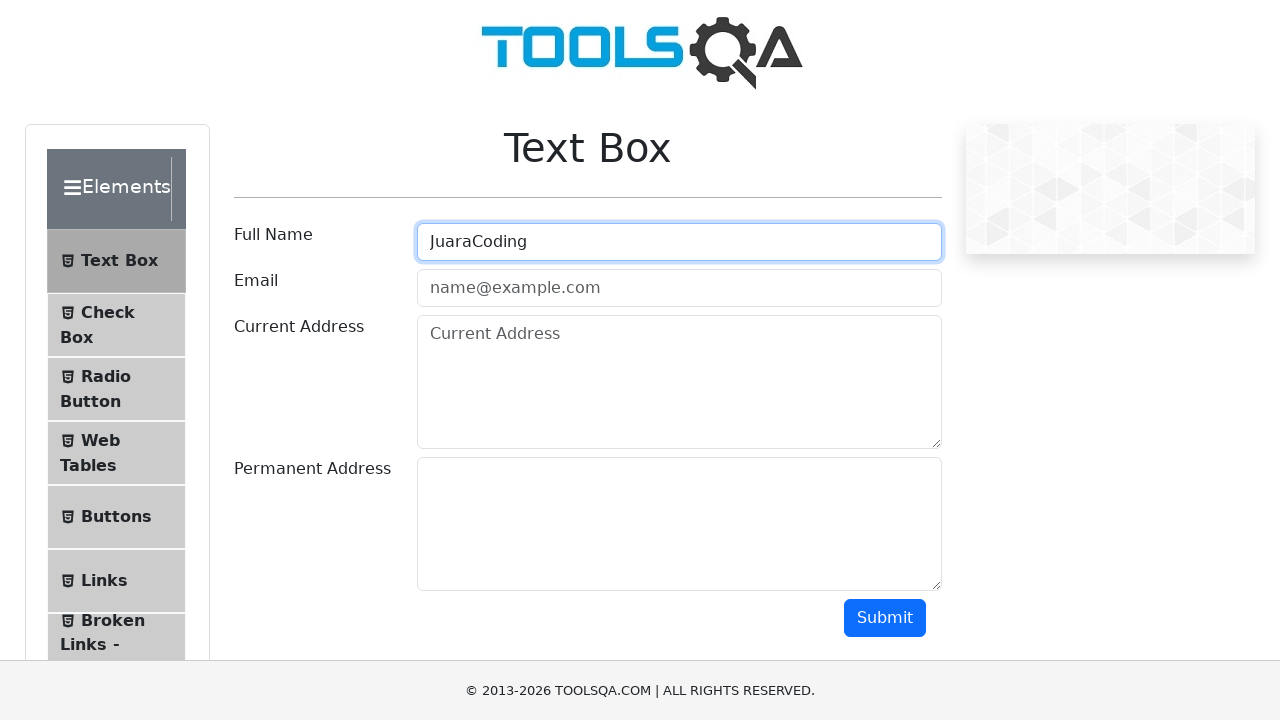

Filled email field with 'info@juaracoding.com' on #userEmail
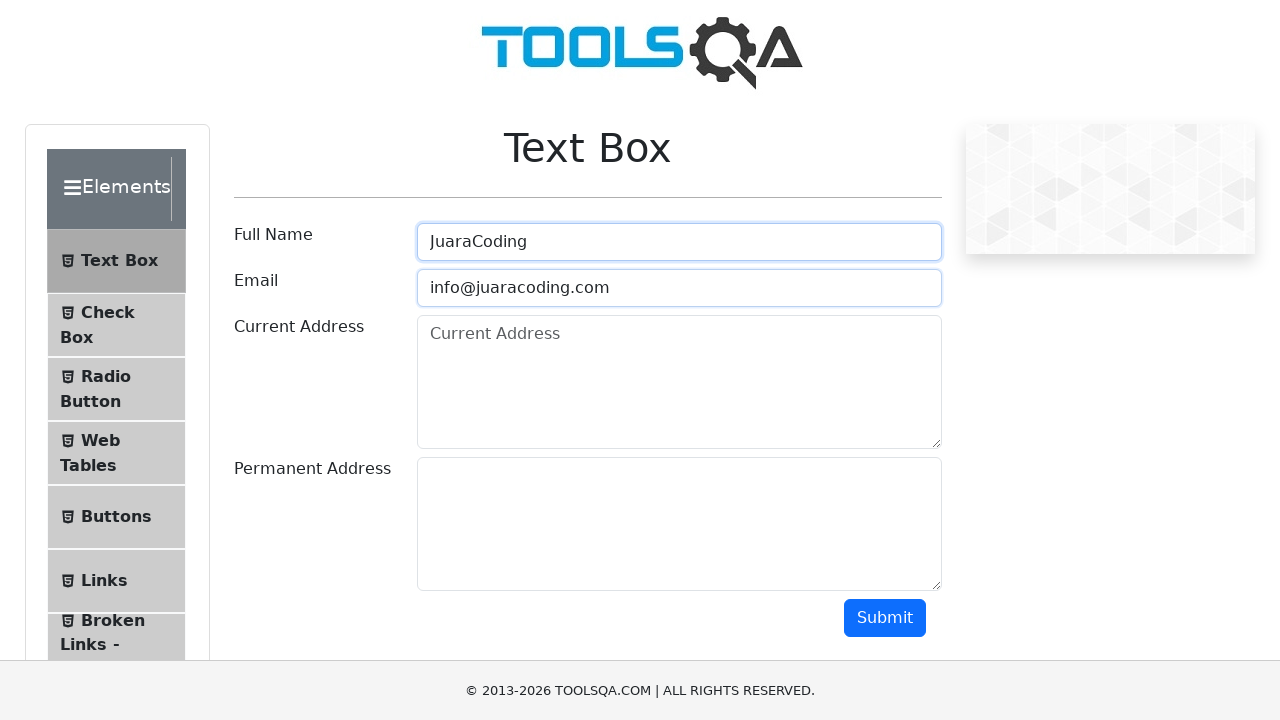

Filled current address field with 'Jakarta' on #currentAddress
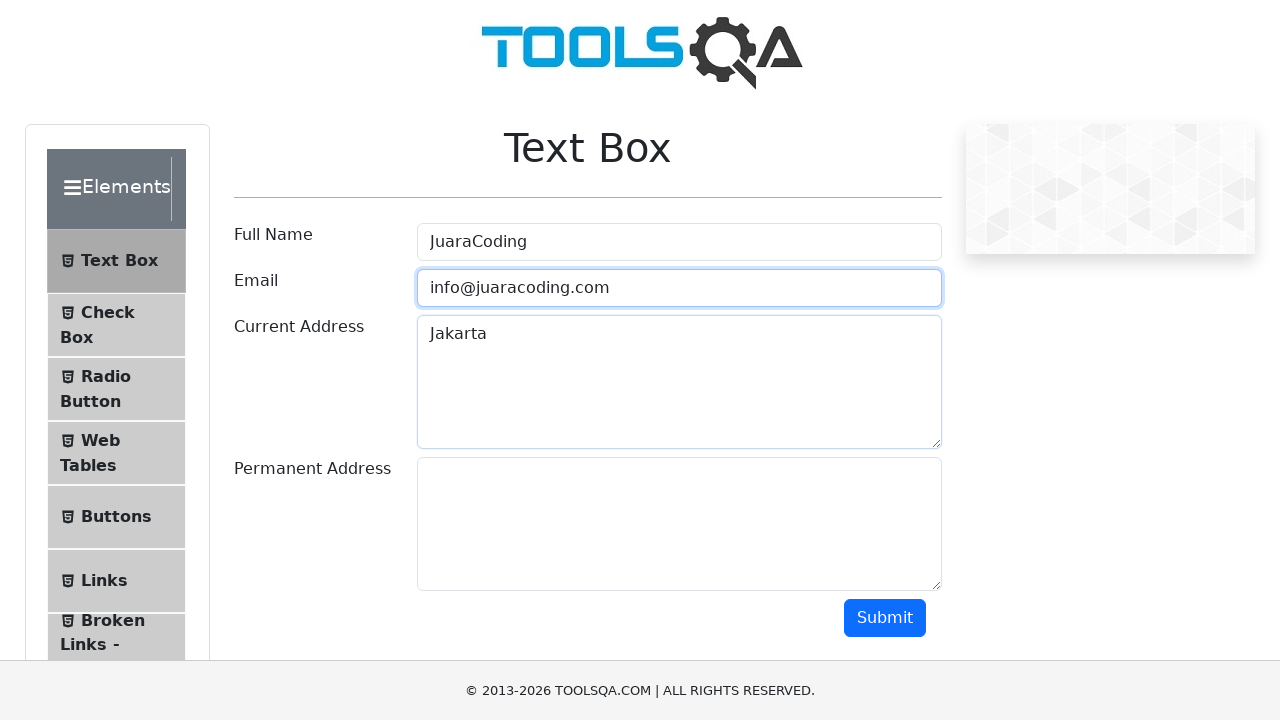

Filled permanent address field with 'Jakarta' on #permanentAddress
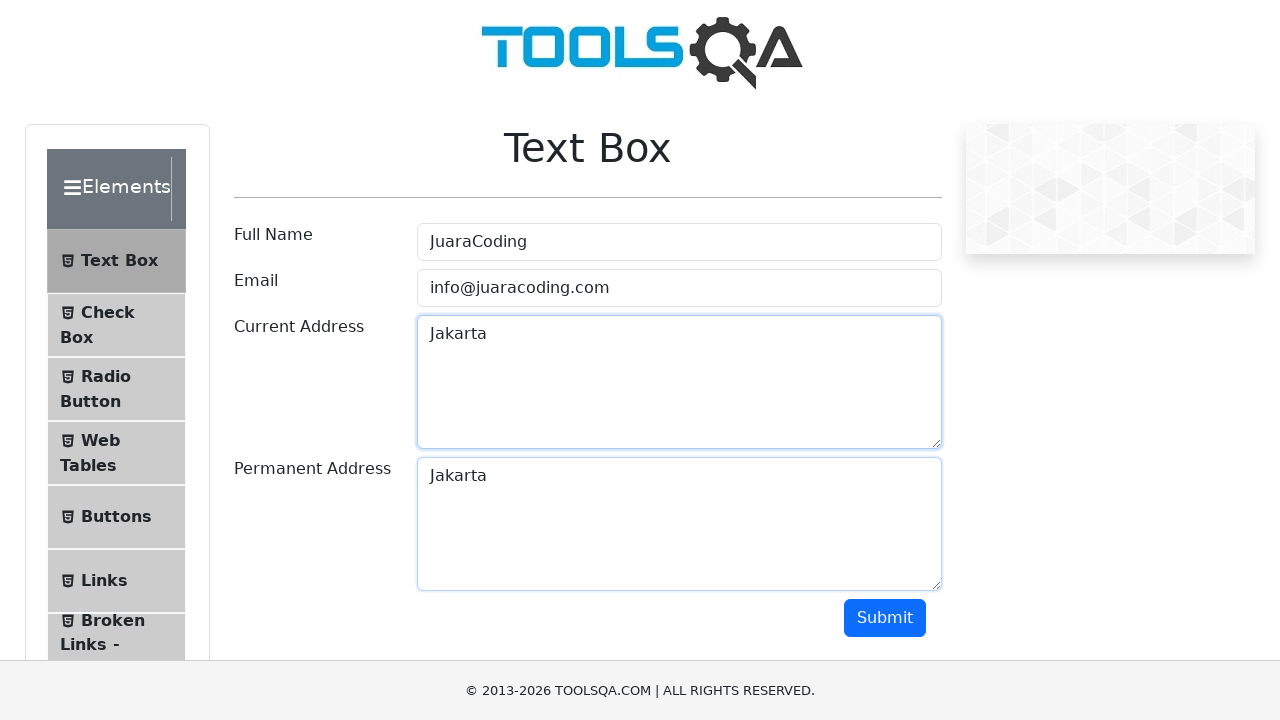

Scrolled down 1000 pixels to reveal submit button
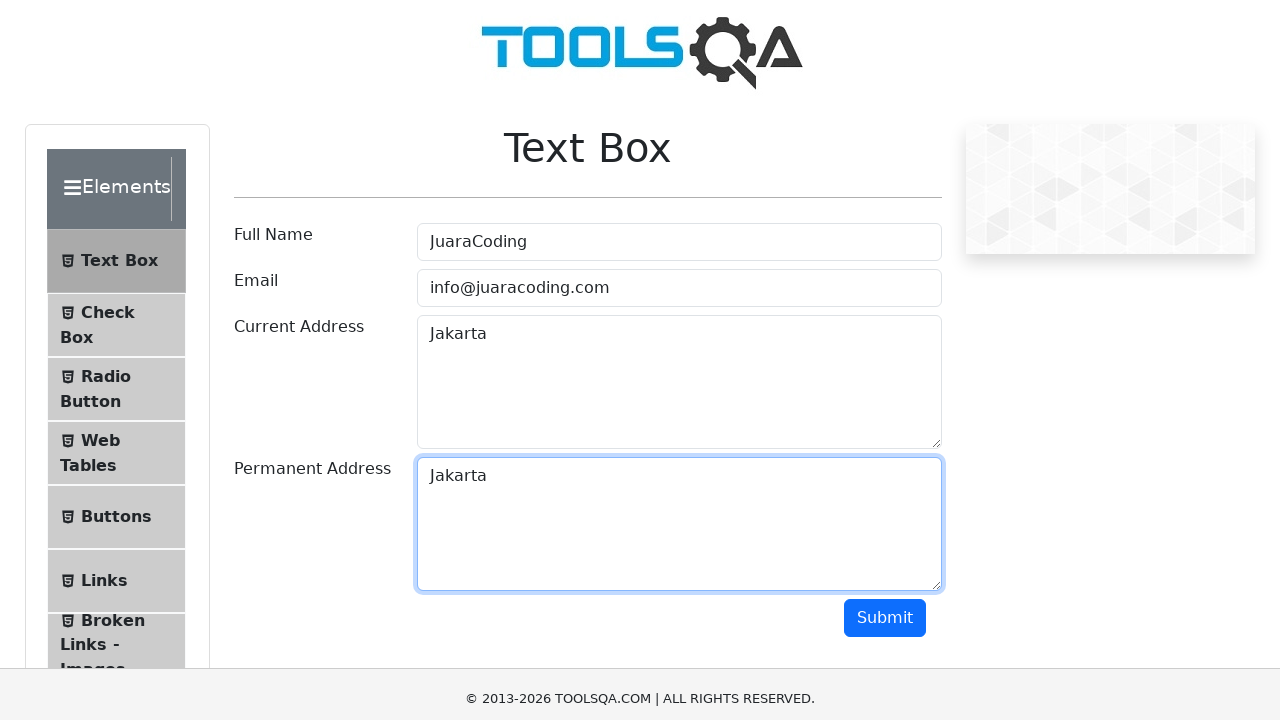

Clicked submit button to submit the form at (885, 19) on #submit
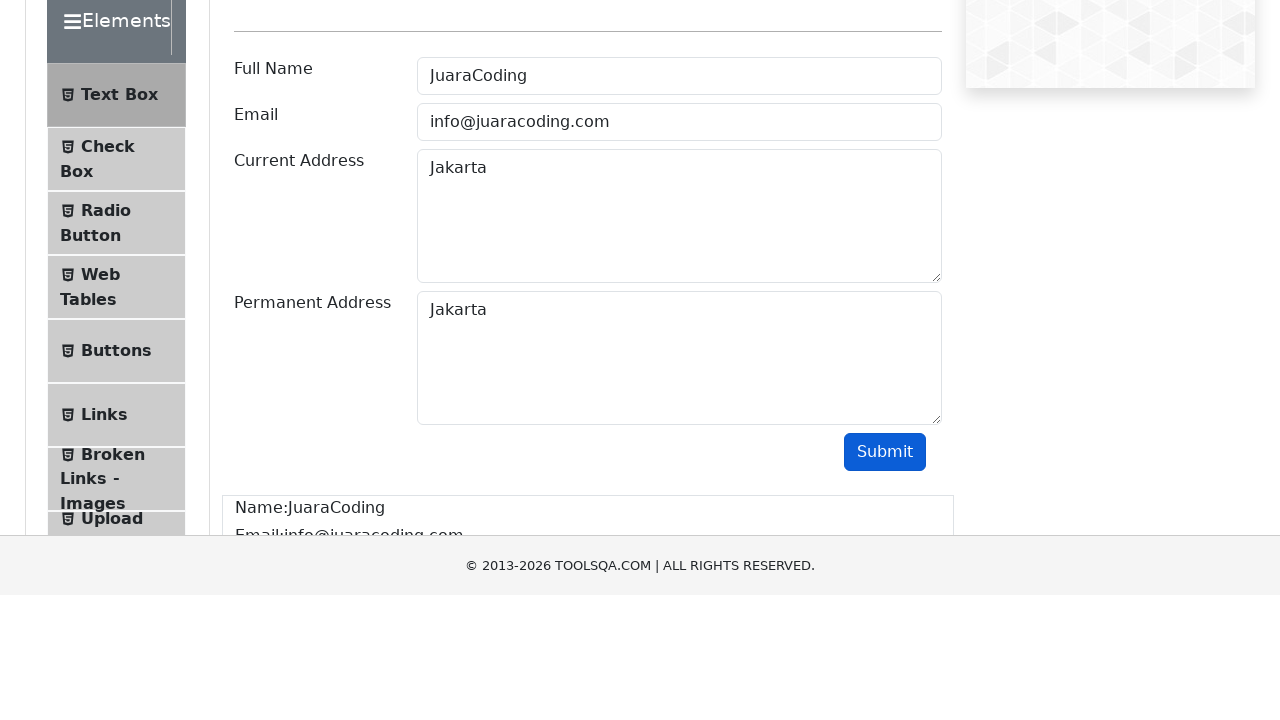

Form output appeared confirming successful submission
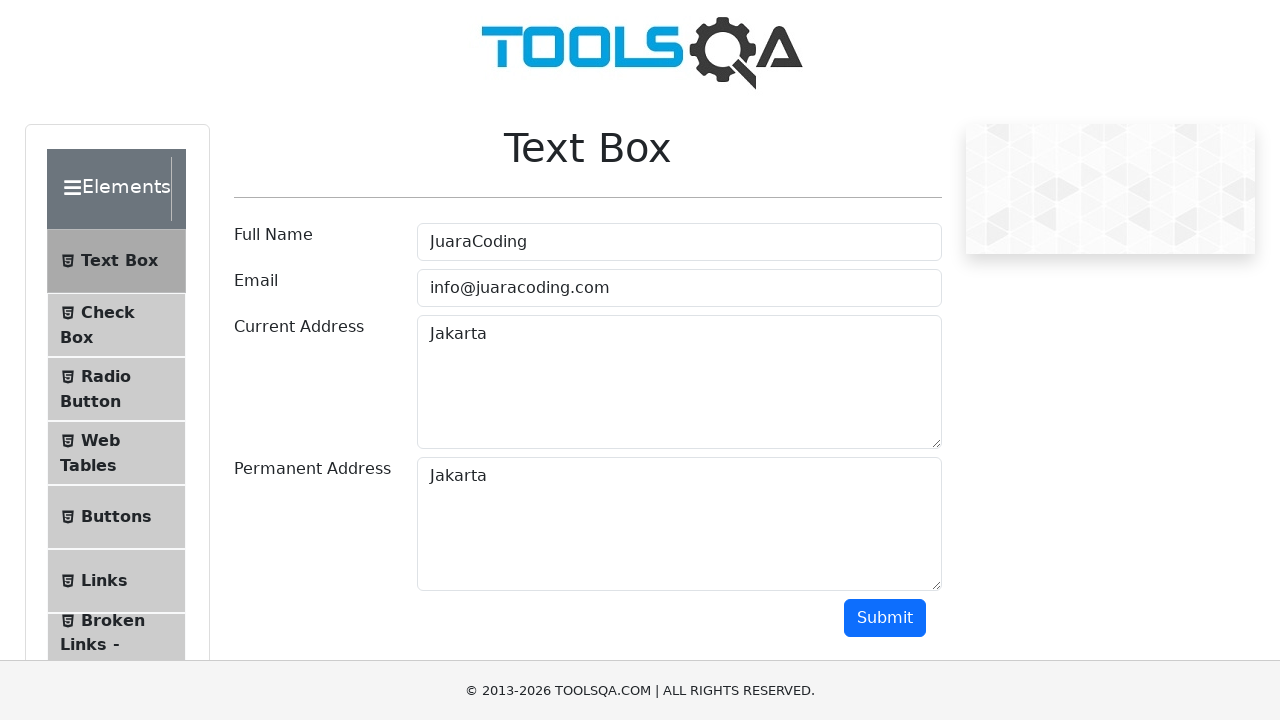

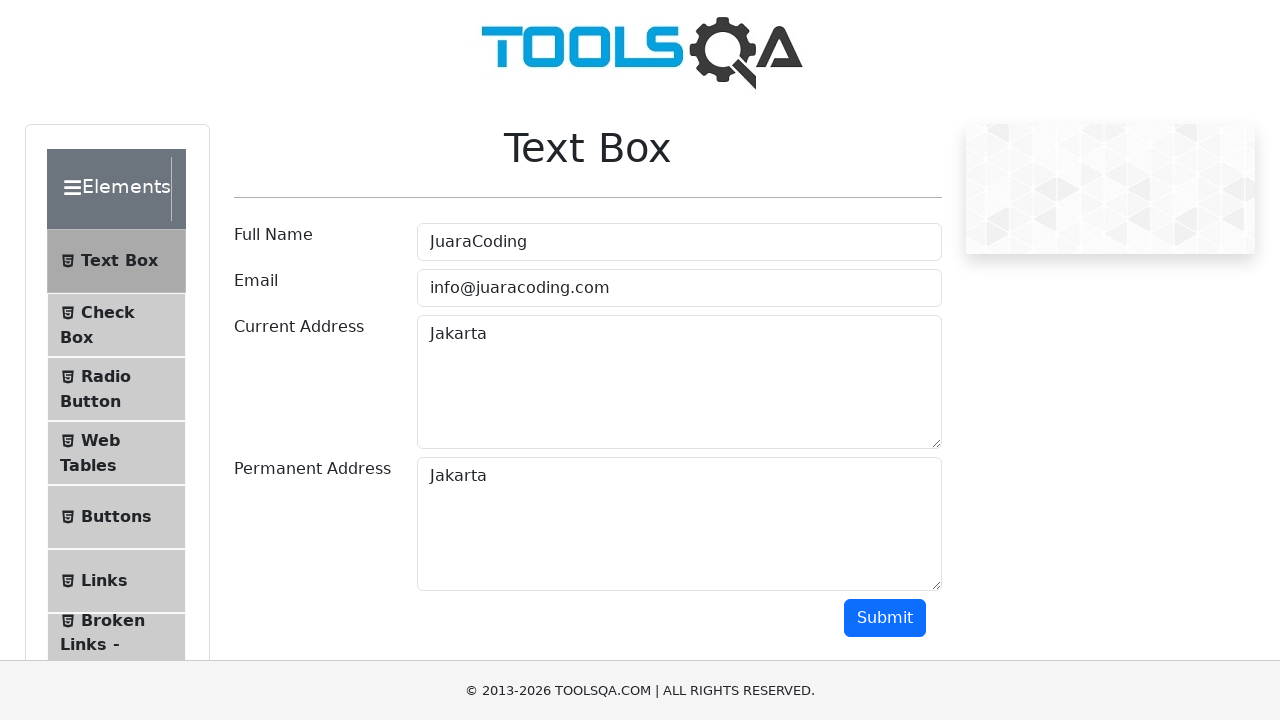